Solves a mathematical captcha by calculating a formula based on a value from the page, then fills the answer and submits the form with checkbox and radiobutton selections

Starting URL: http://suninjuly.github.io/math.html

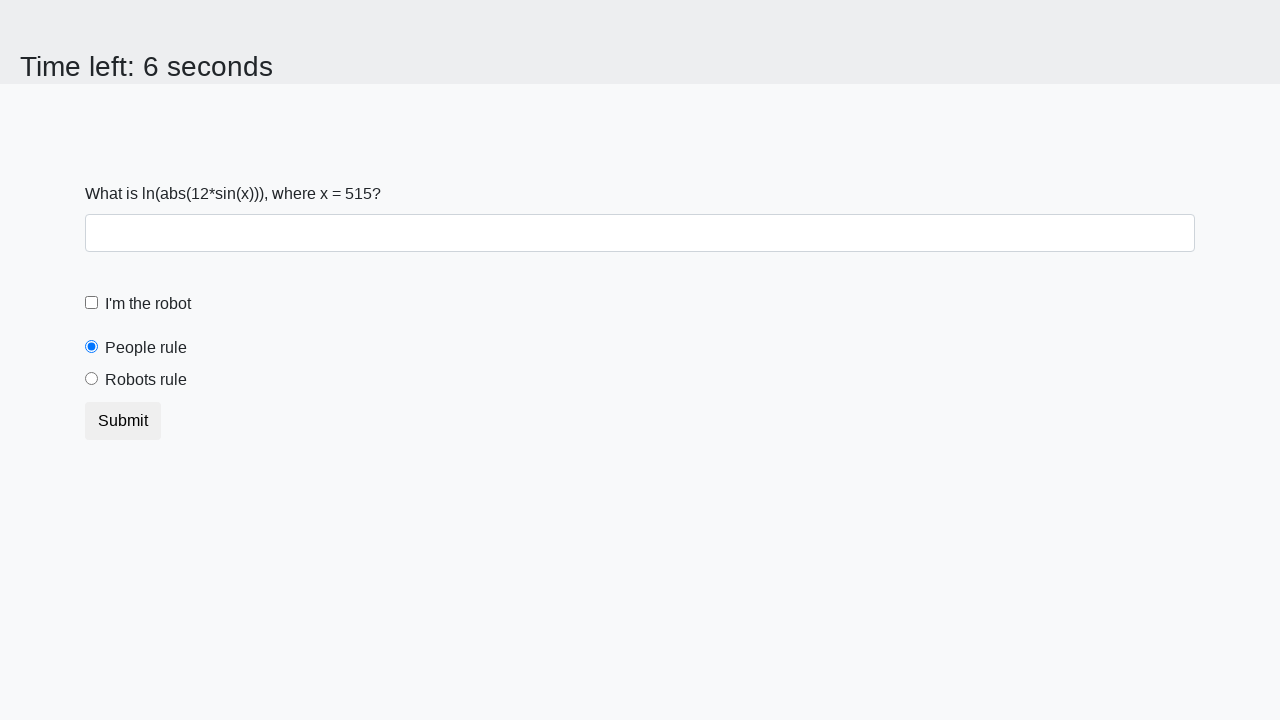

Located the x value input element
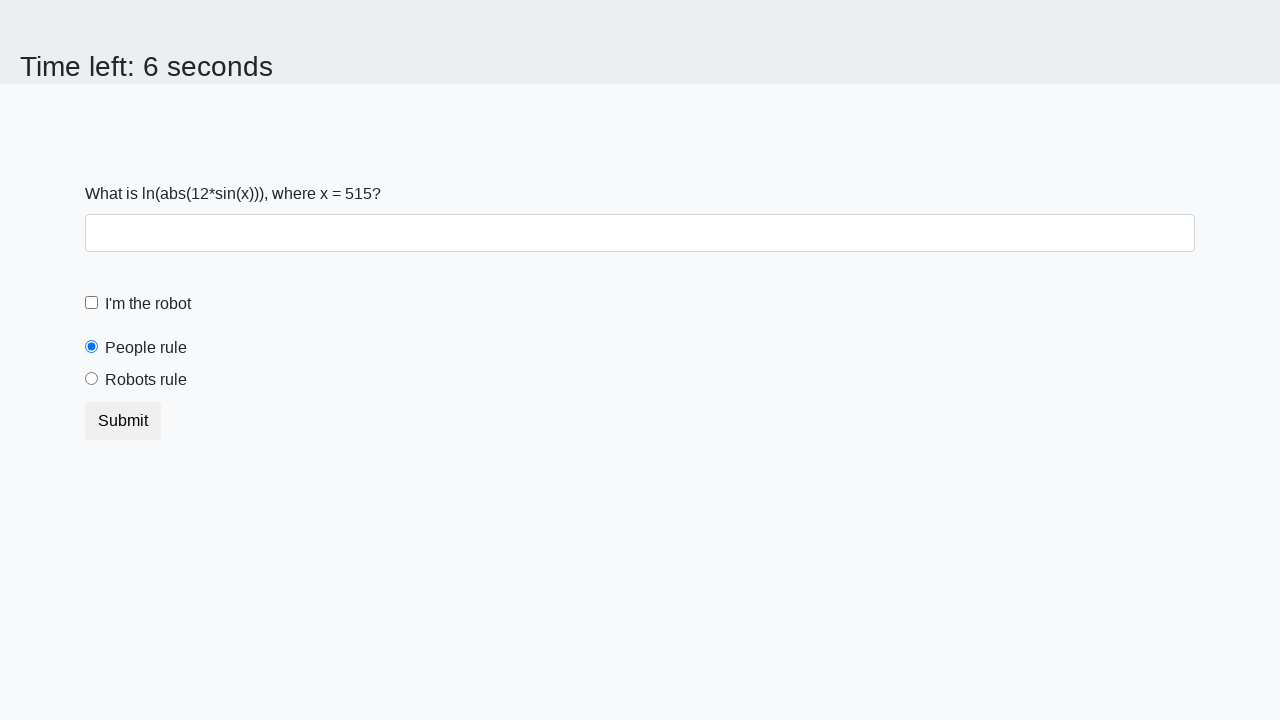

Extracted x value from page: 515
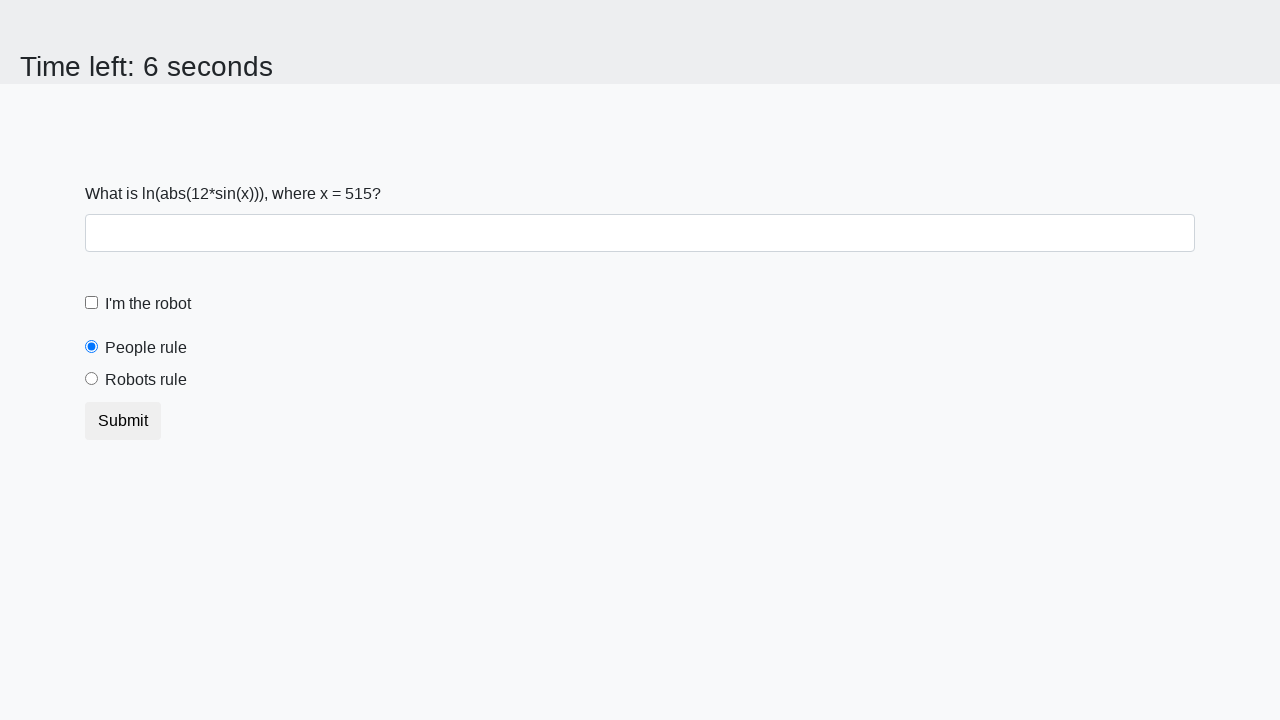

Calculated mathematical formula result: 0.9680289967020584
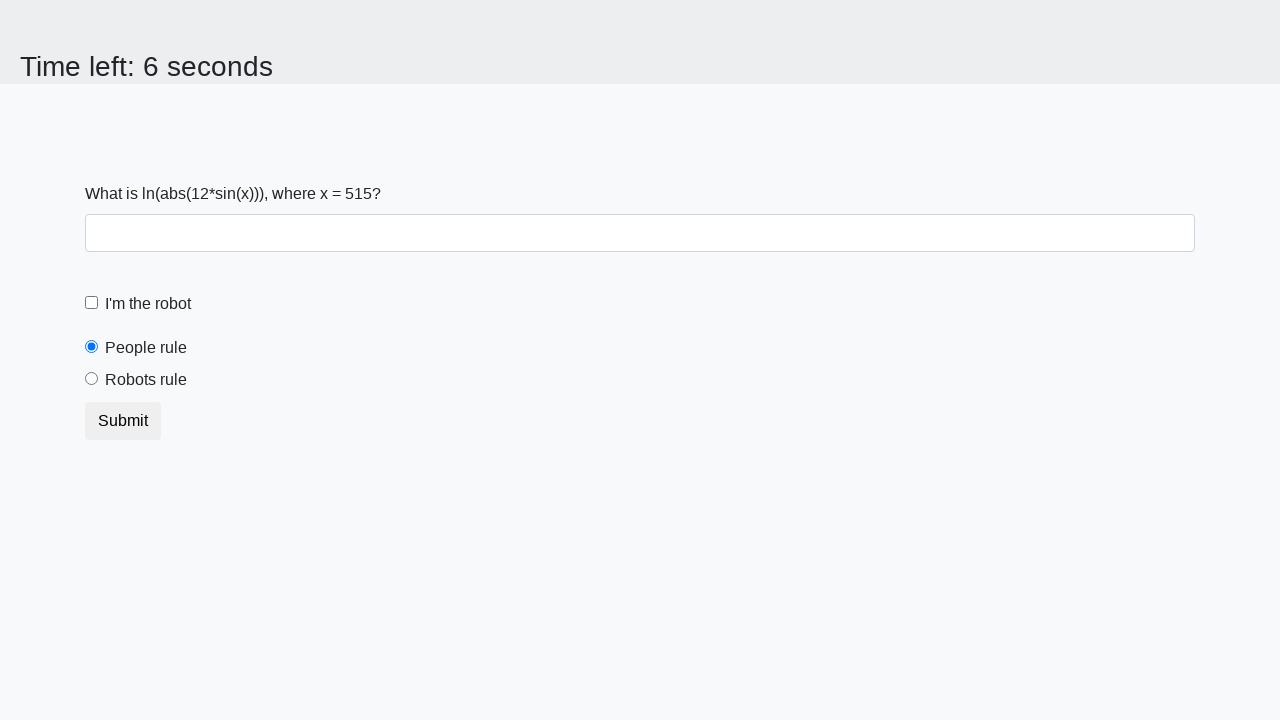

Filled answer field with calculated result: 0.9680289967020584 on #answer
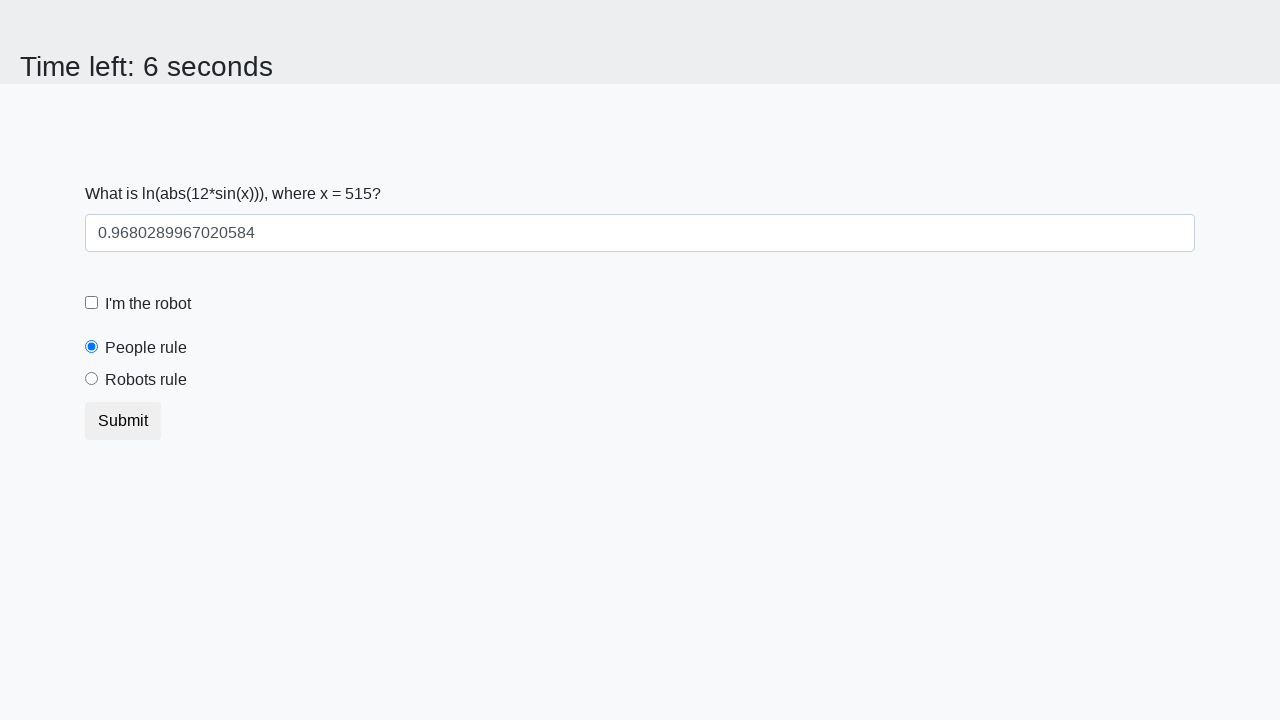

Clicked robot checkbox at (92, 303) on #robotCheckbox
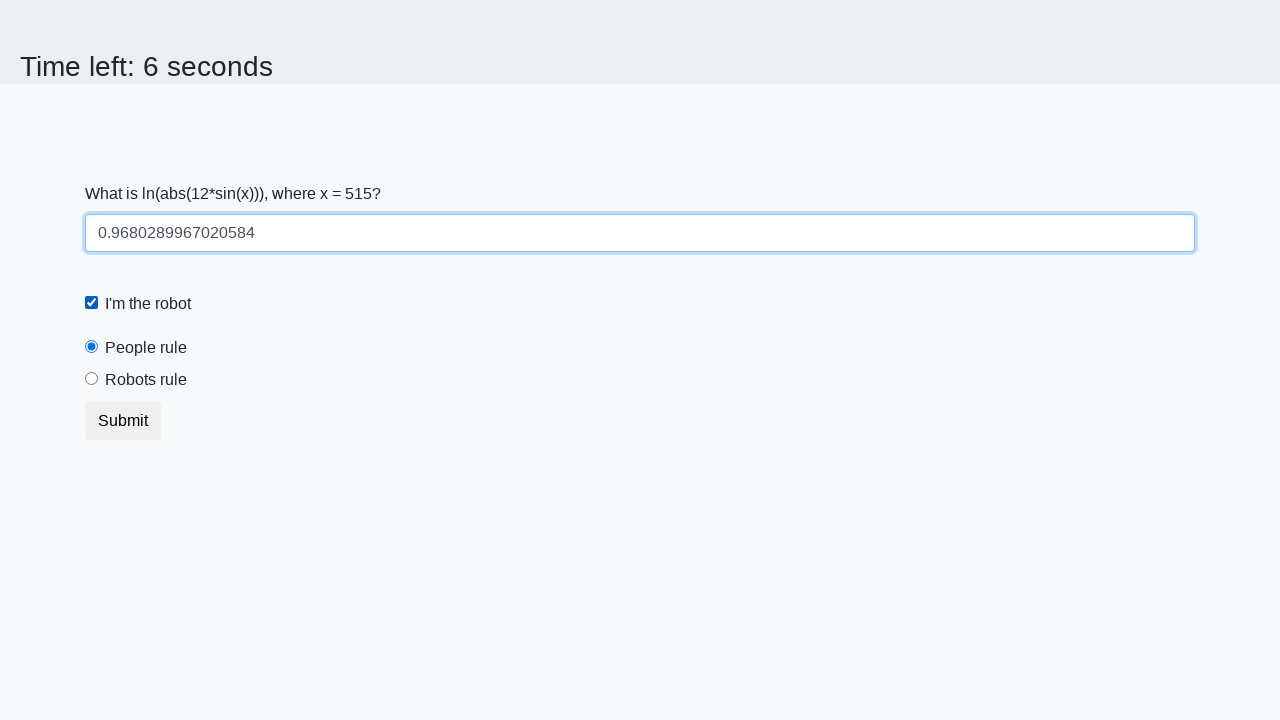

Selected robots rule radio button at (92, 379) on #robotsRule
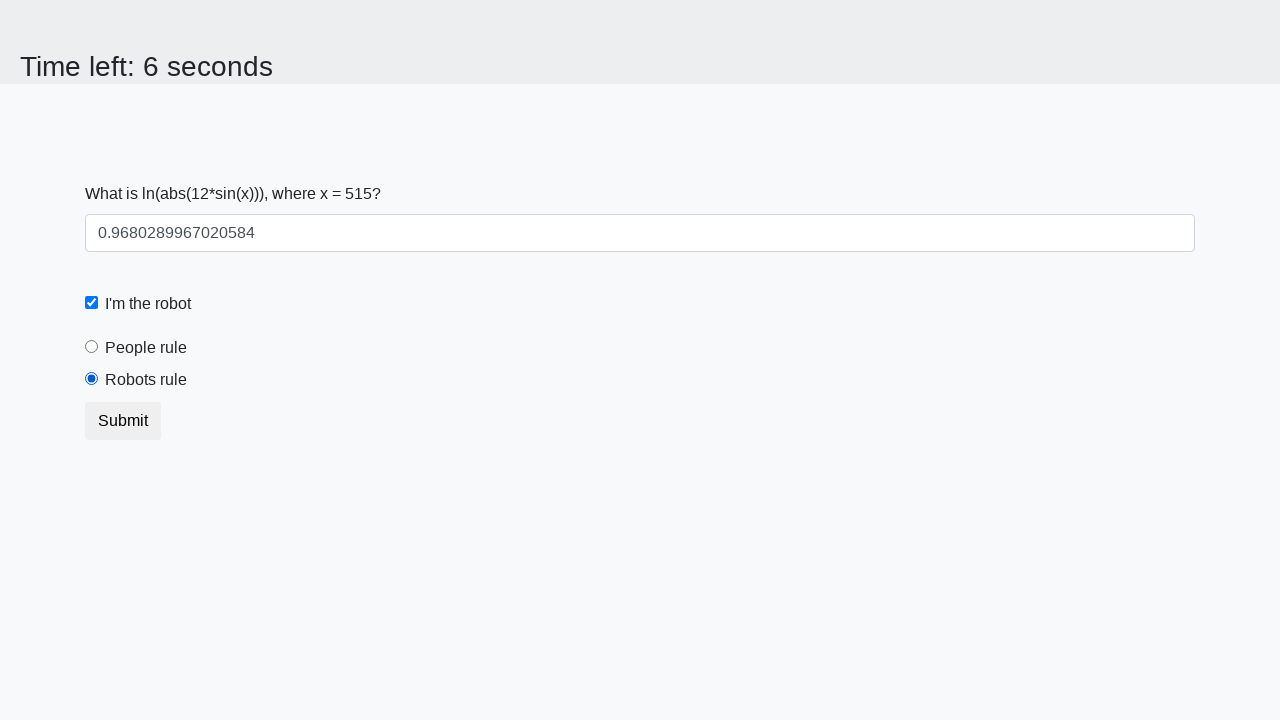

Clicked submit button to submit form at (123, 421) on .btn-default
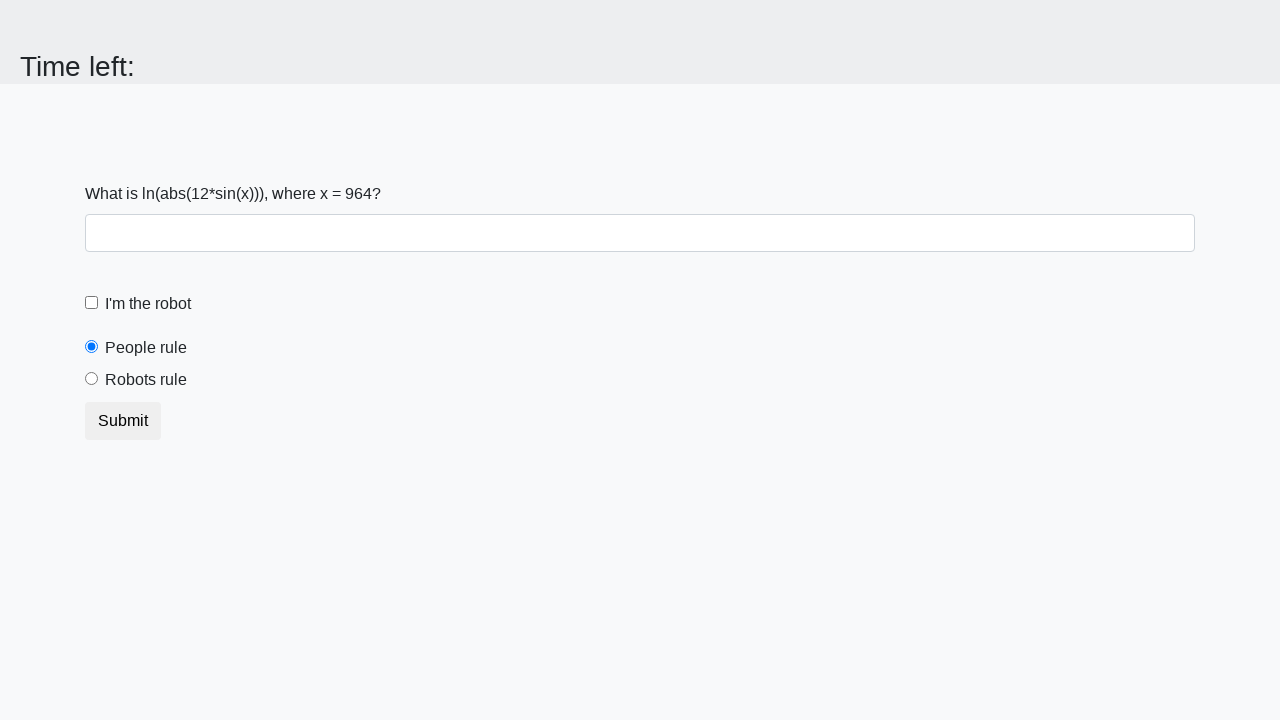

Waited 5 seconds for form submission result
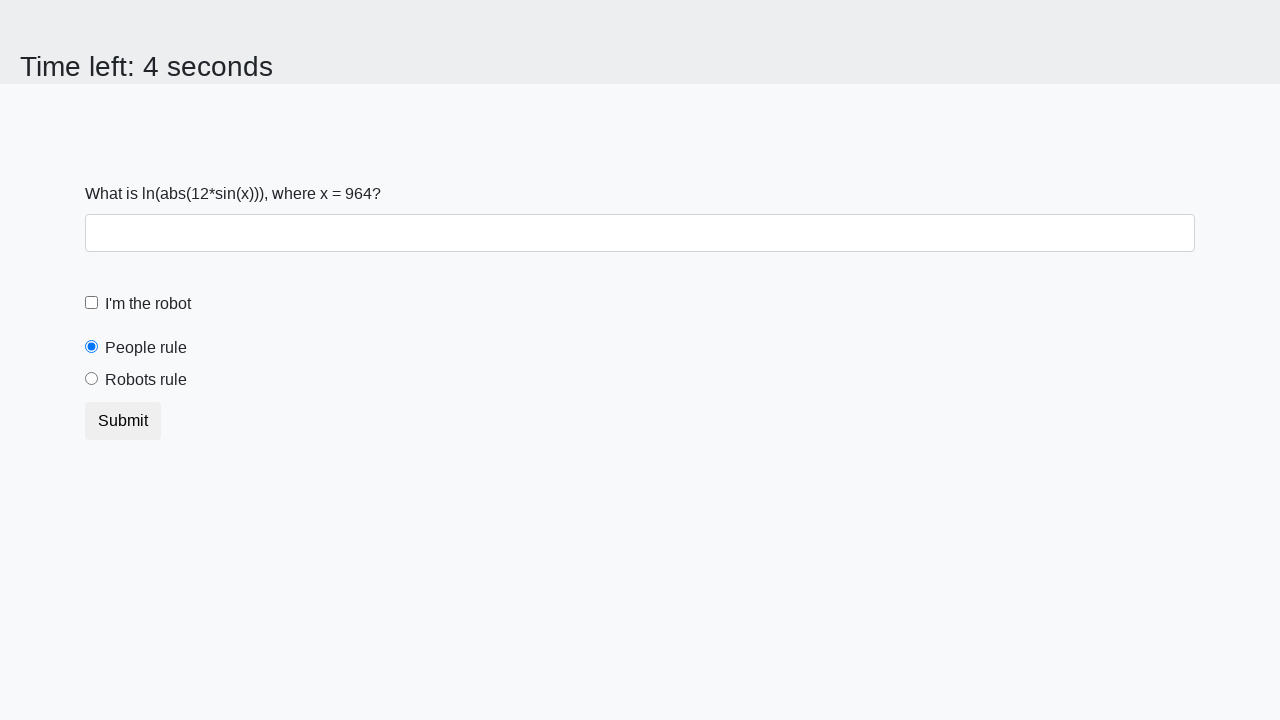

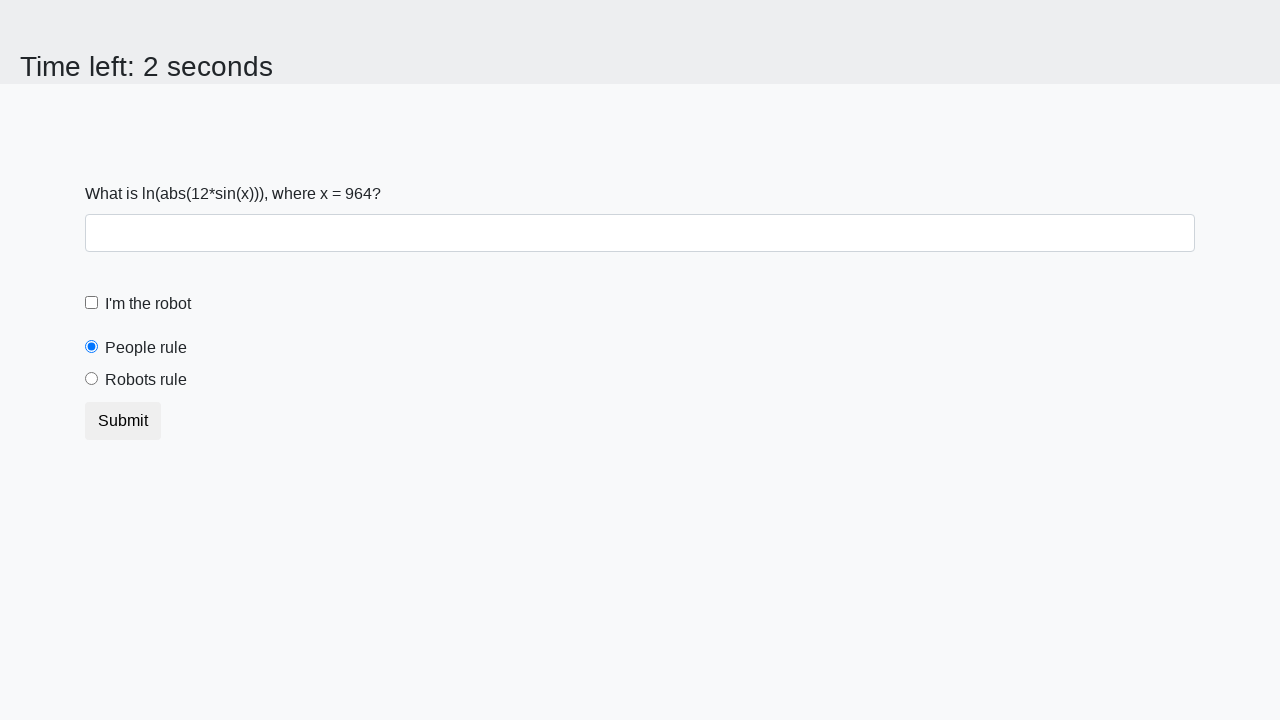